Tests that the page loads correctly by waiting for the loading spinner elements to disappear, verifying the page has fully loaded.

Starting URL: https://www.advantageonlineshopping.com/

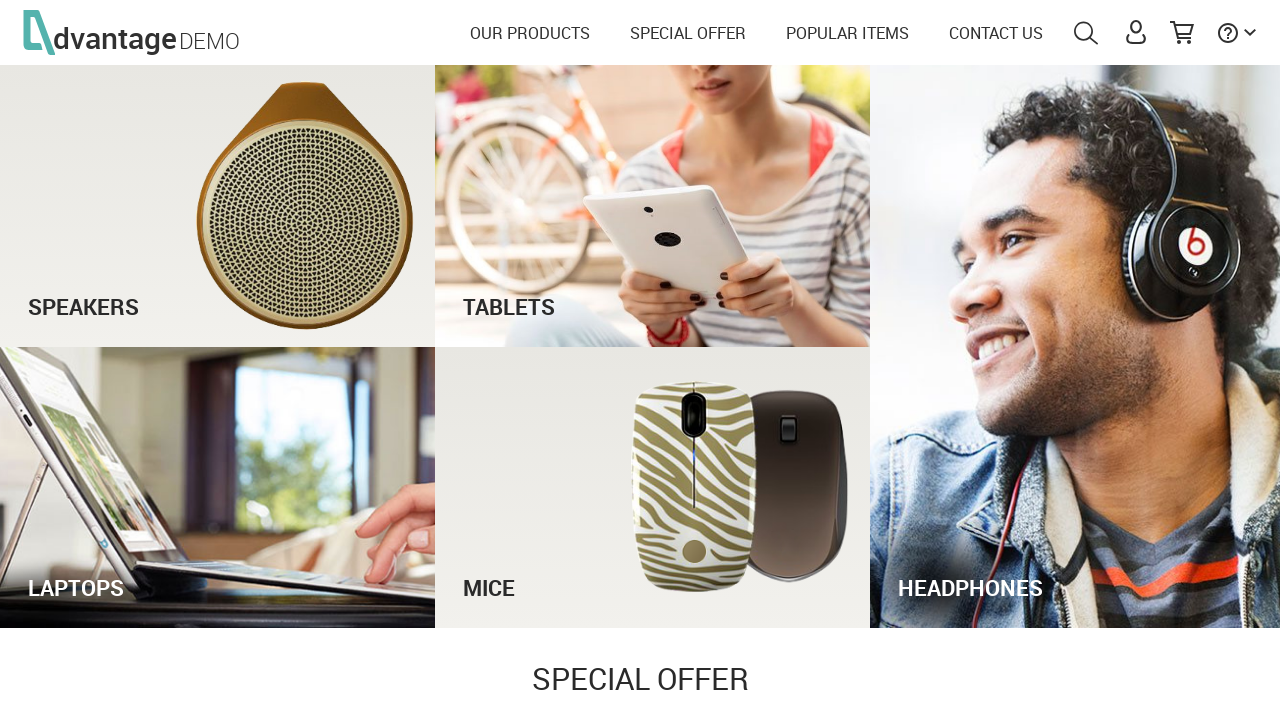

Navigated to Advantage Online Shopping homepage
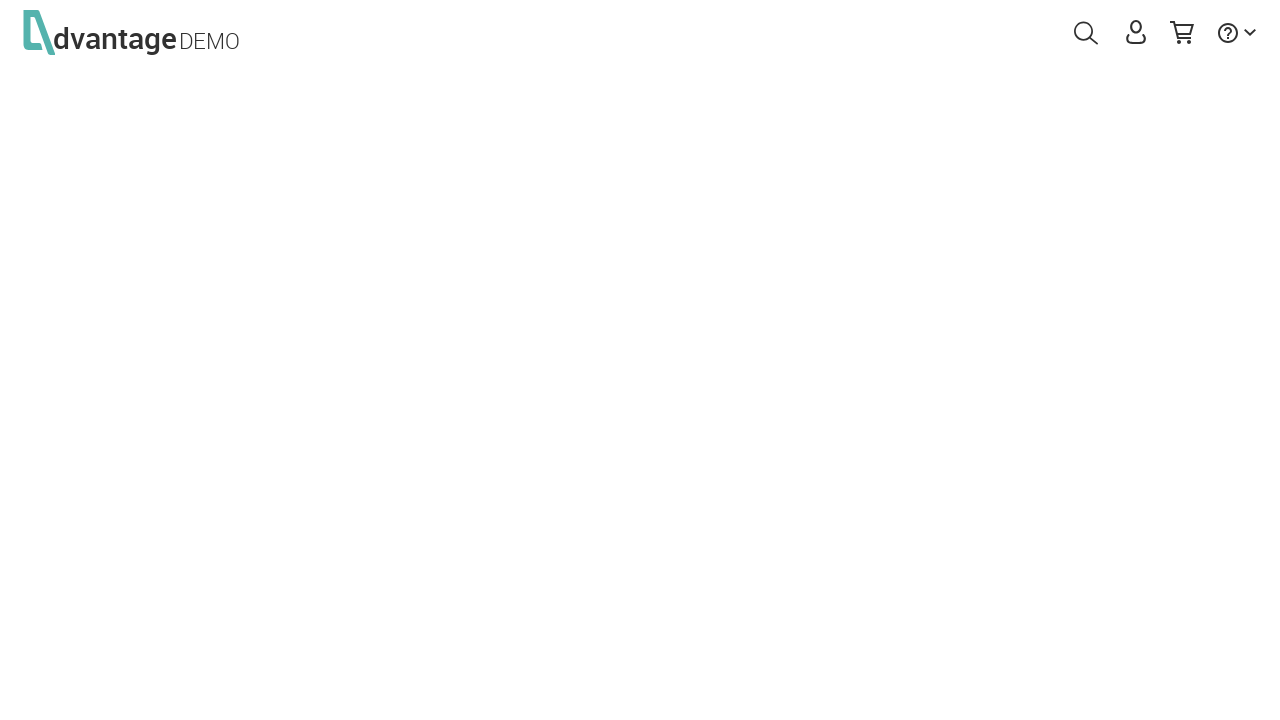

Waited for spinning wheel loaders to disappear - page fully loaded
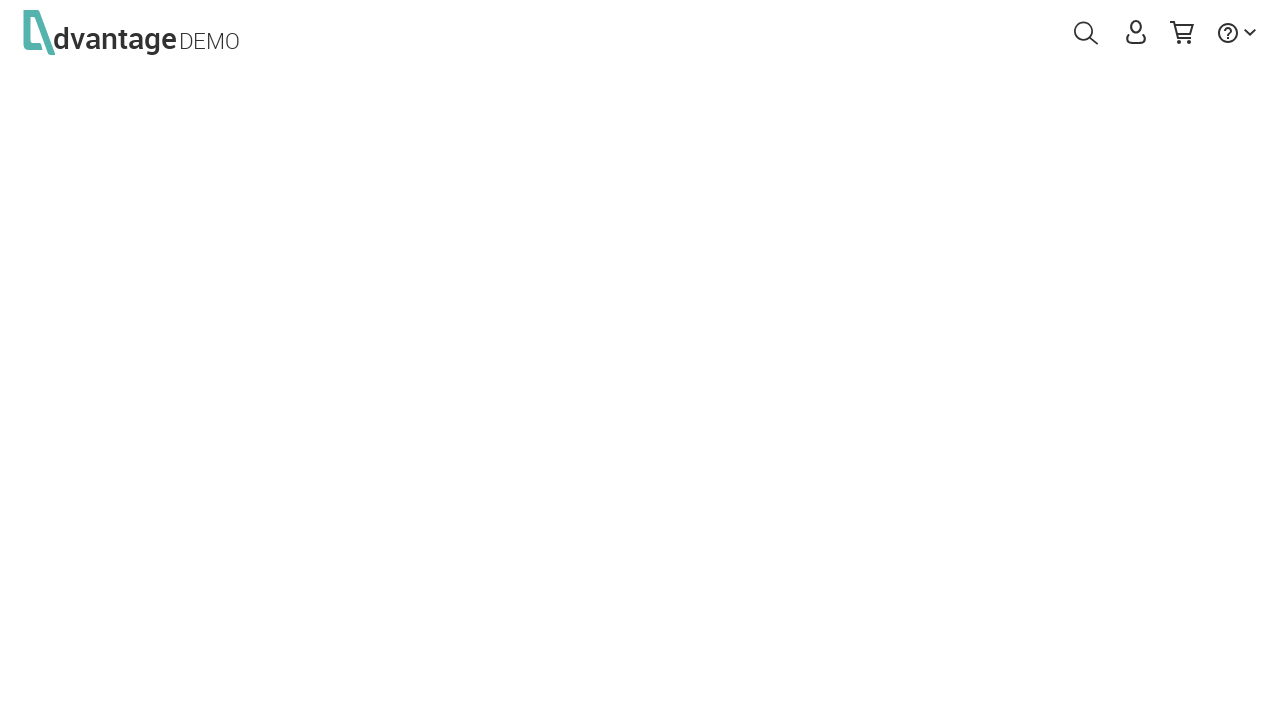

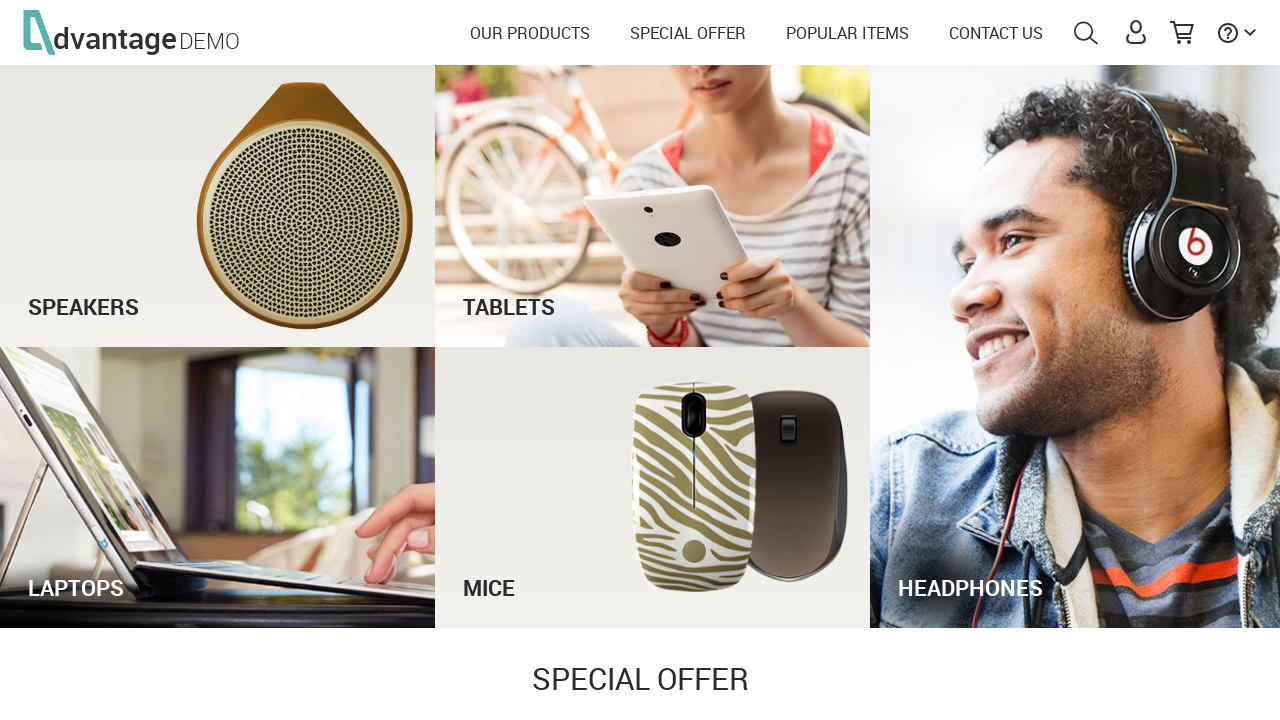